Tests checkbox interaction by clicking on the first checkbox element on the page

Starting URL: http://the-internet.herokuapp.com/checkboxes

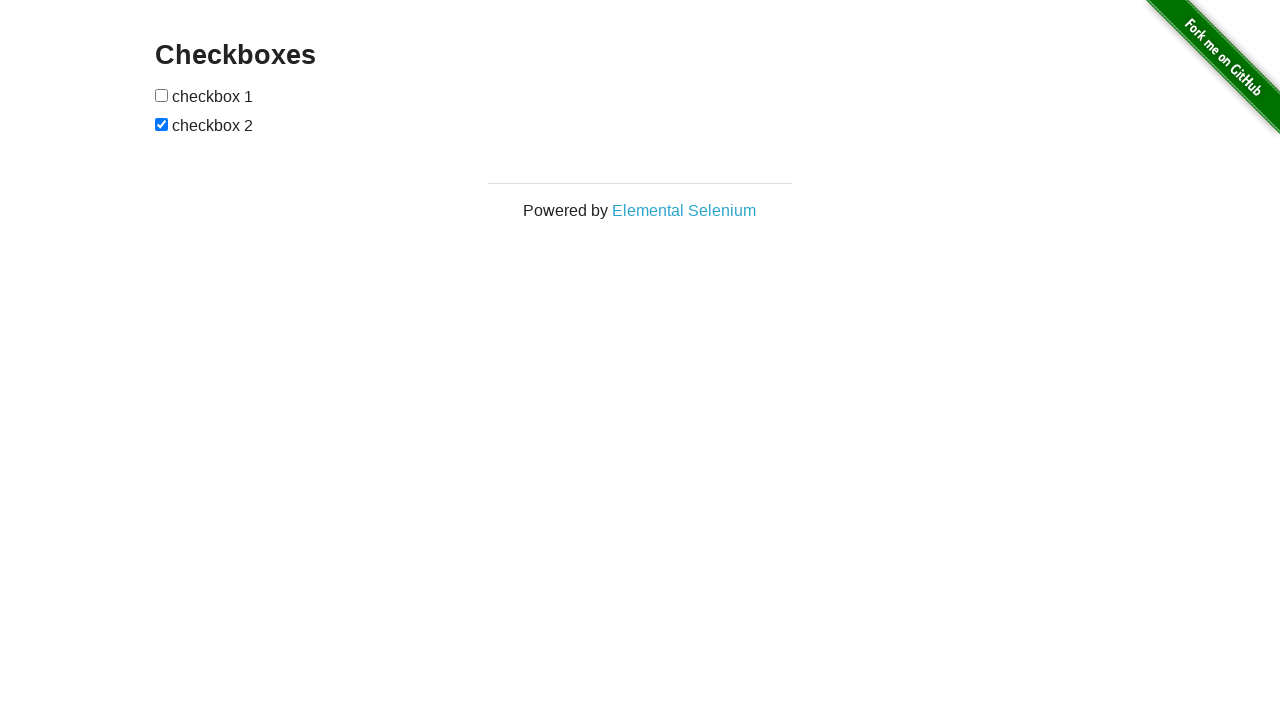

Navigated to checkboxes test page
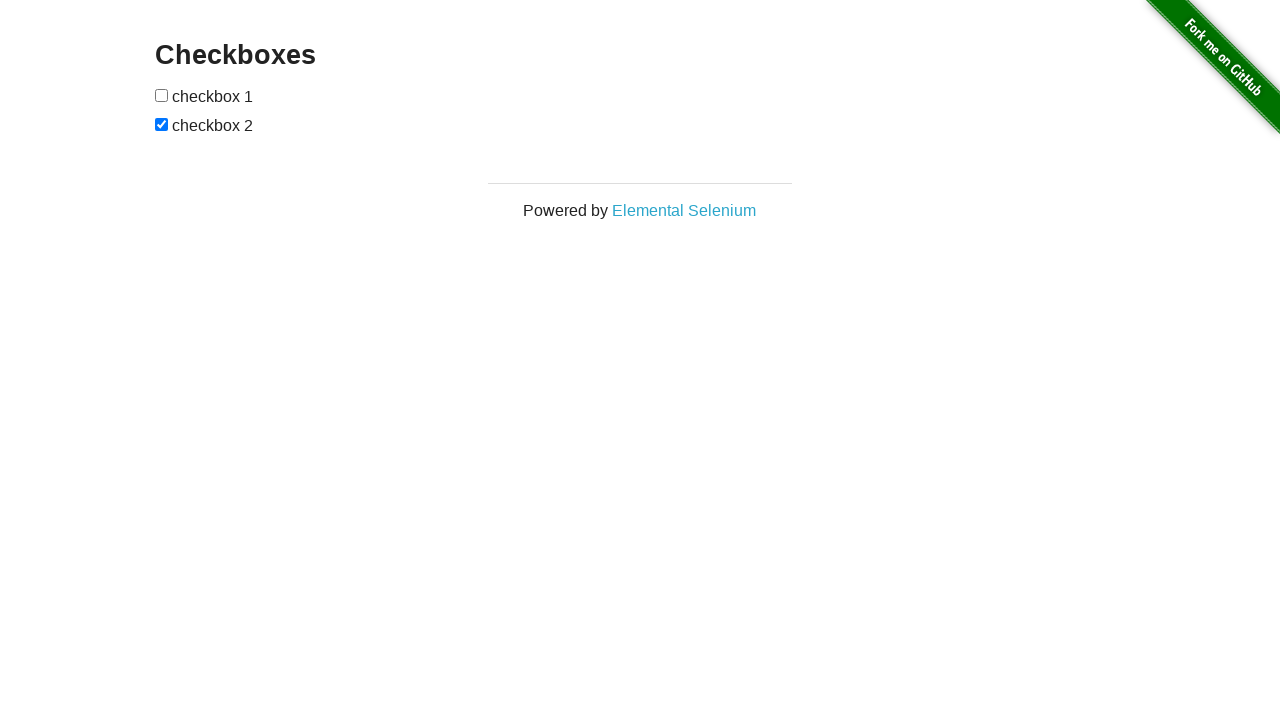

Clicked on the first checkbox element at (162, 95) on #checkboxes input:first-of-type
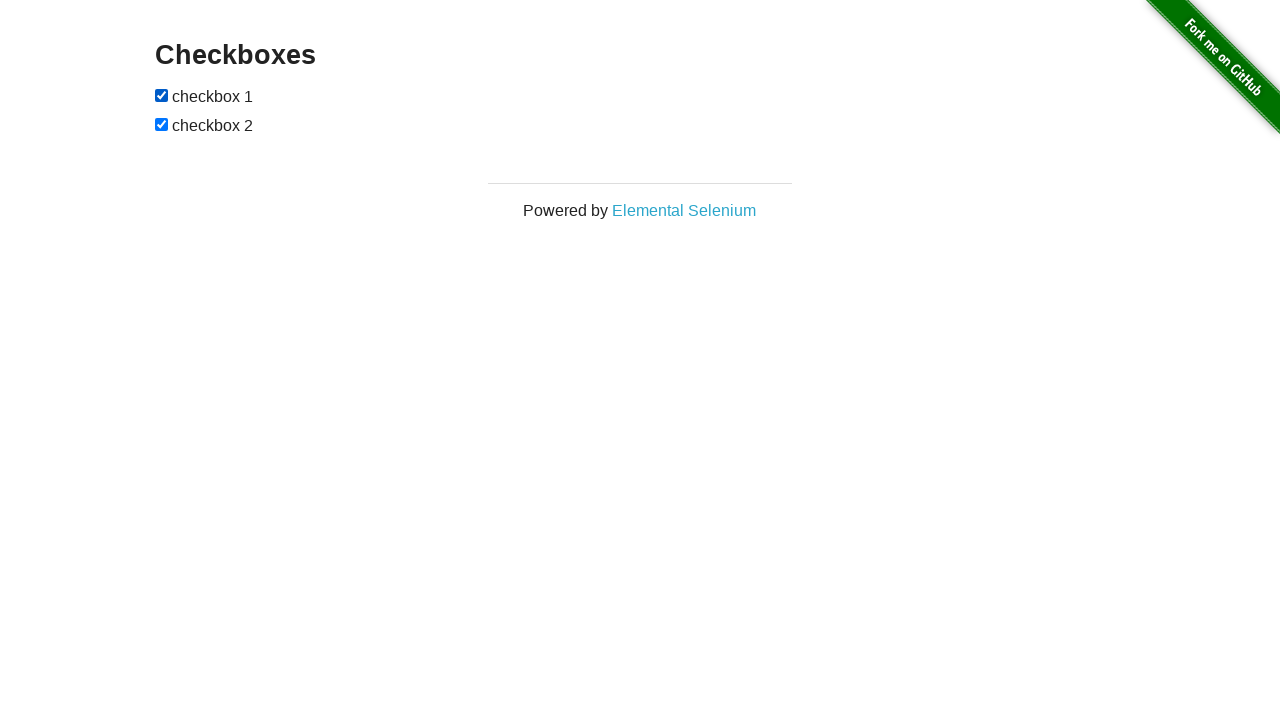

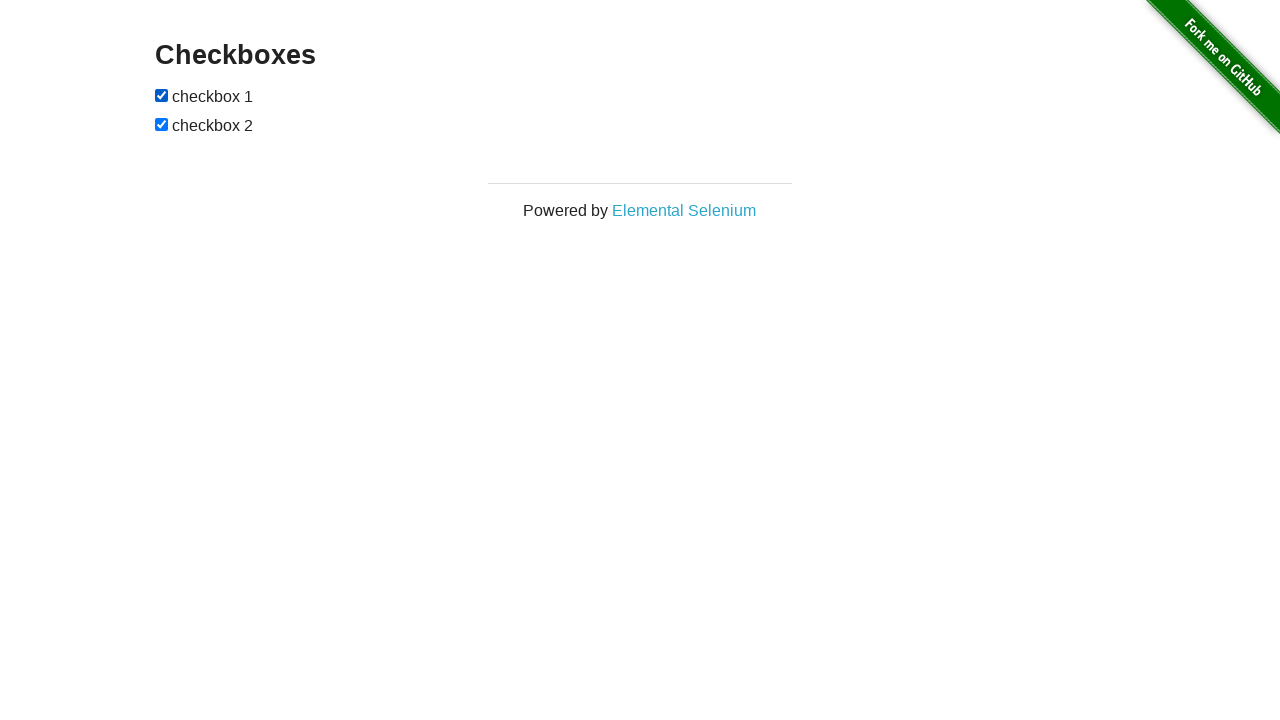